Tests that edits are saved on blur by editing a todo and dispatching a blur event

Starting URL: https://demo.playwright.dev/todomvc

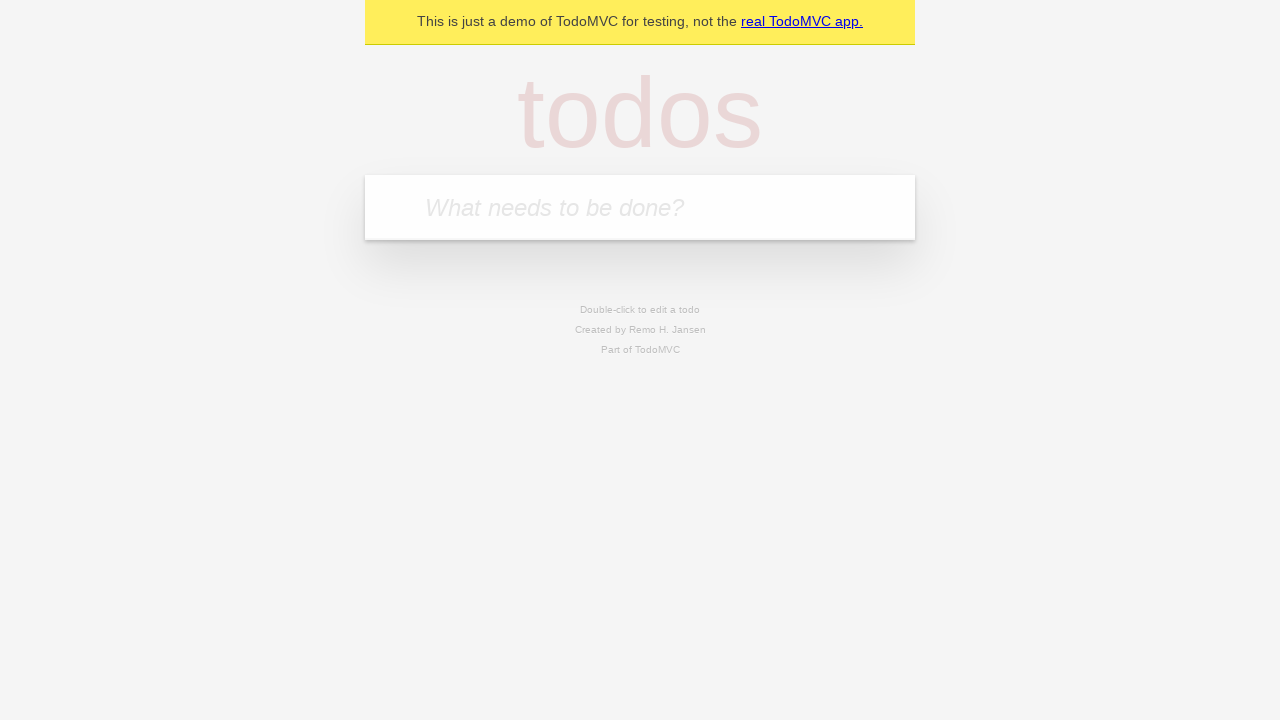

Filled first todo input with 'buy some cheese' on internal:attr=[placeholder="What needs to be done?"i]
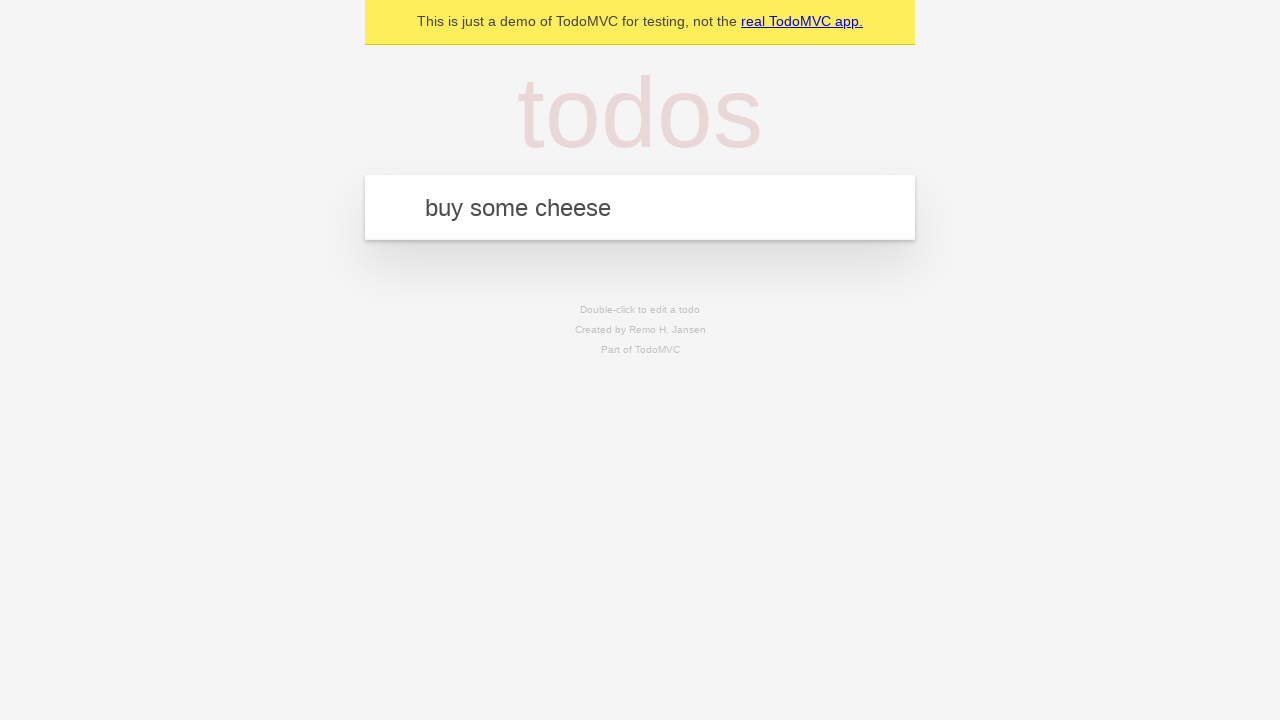

Pressed Enter to create first todo on internal:attr=[placeholder="What needs to be done?"i]
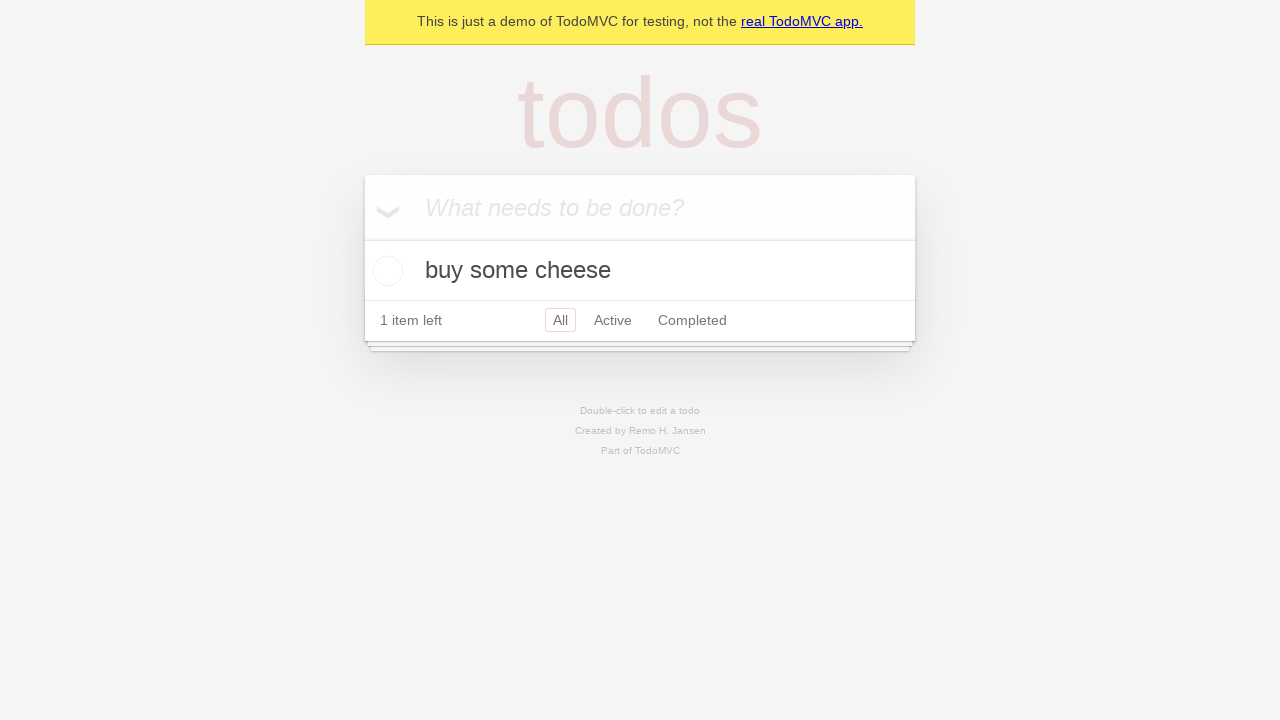

Filled second todo input with 'feed the cat' on internal:attr=[placeholder="What needs to be done?"i]
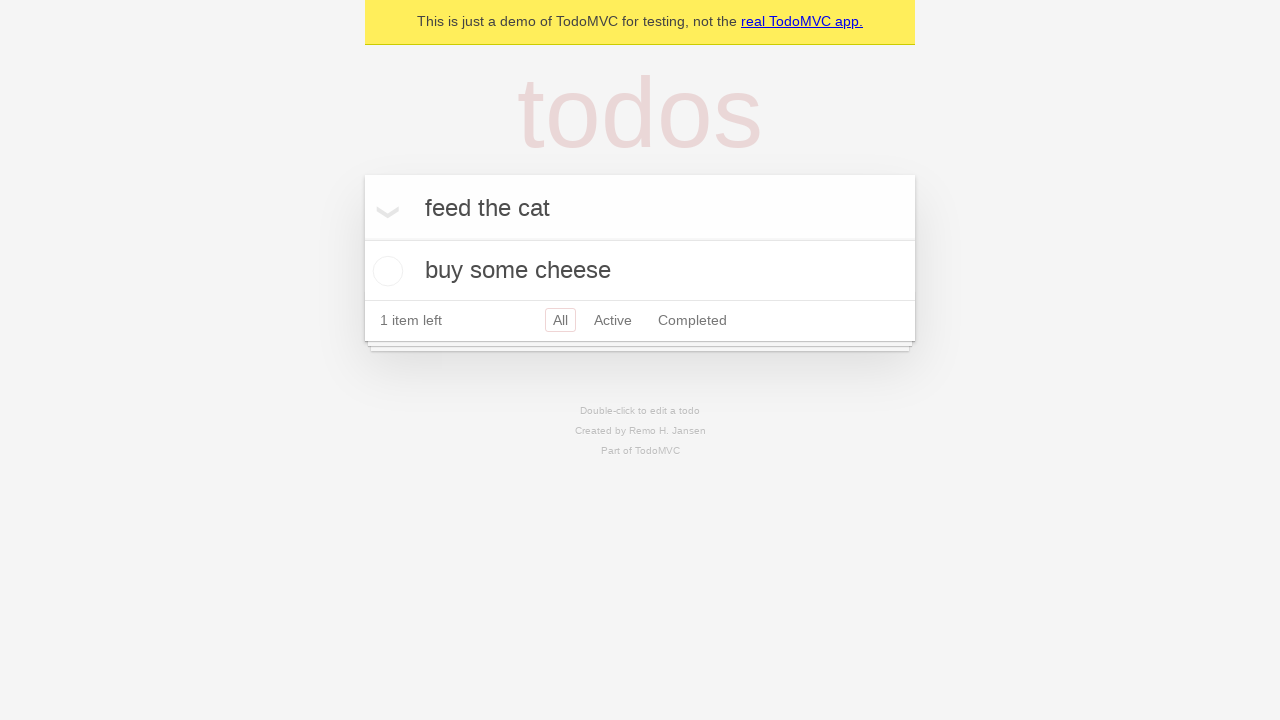

Pressed Enter to create second todo on internal:attr=[placeholder="What needs to be done?"i]
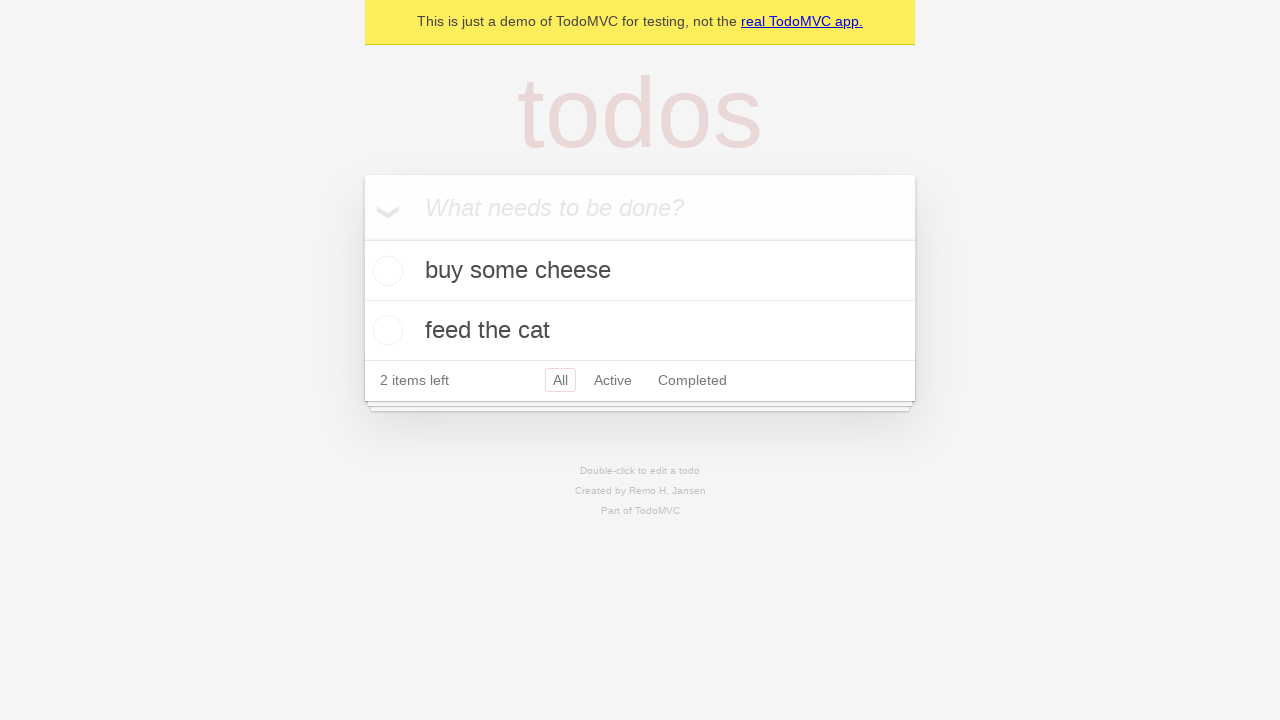

Filled third todo input with 'book a doctors appointment' on internal:attr=[placeholder="What needs to be done?"i]
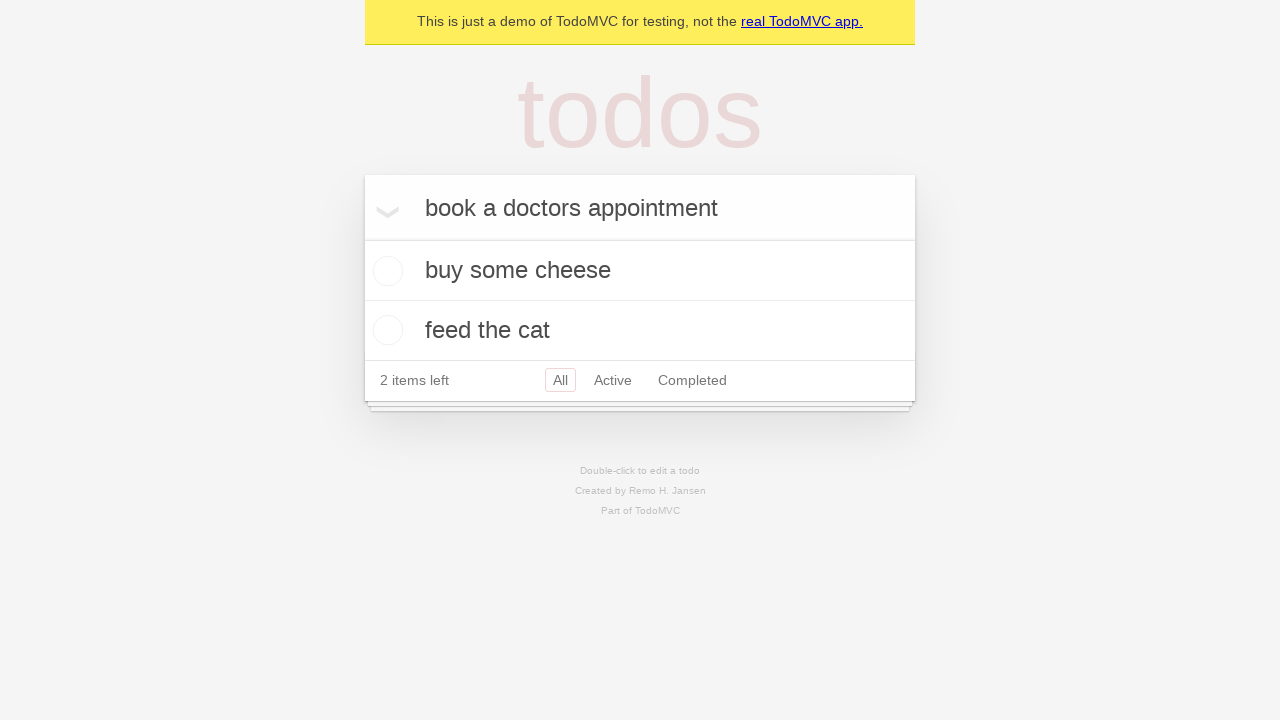

Pressed Enter to create third todo on internal:attr=[placeholder="What needs to be done?"i]
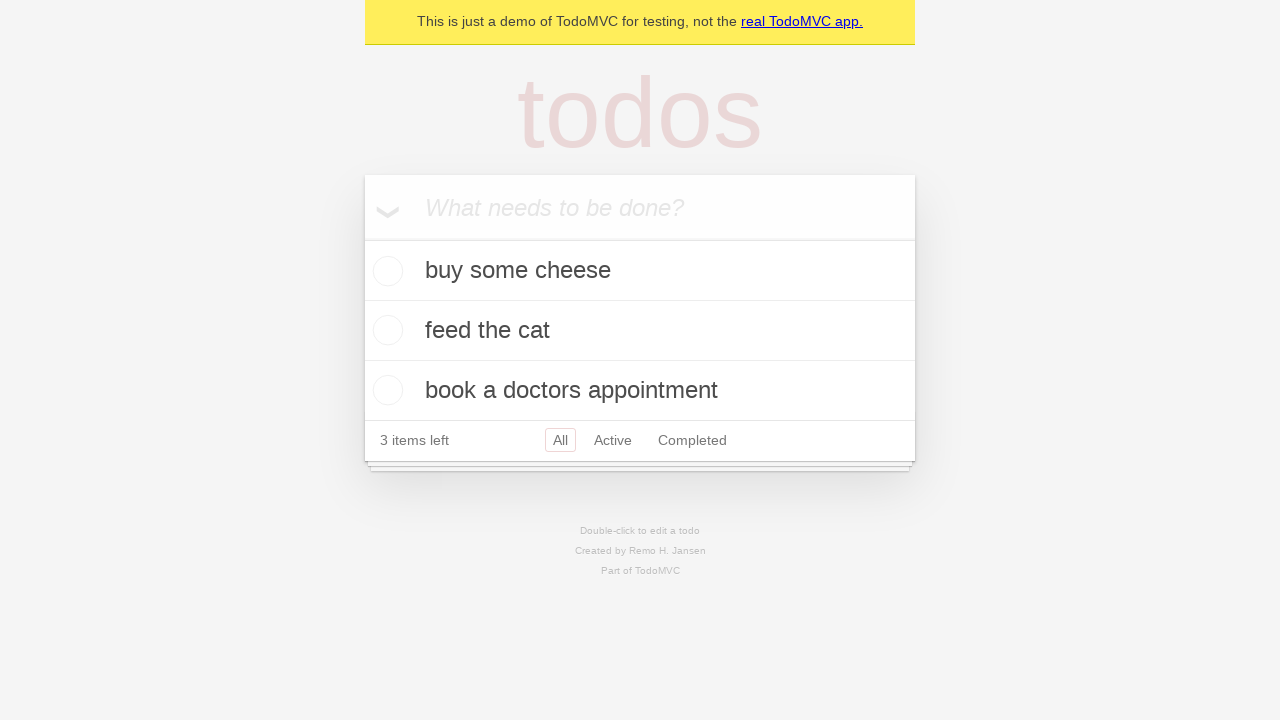

Double-clicked second todo item to enter edit mode at (640, 331) on internal:testid=[data-testid="todo-item"s] >> nth=1
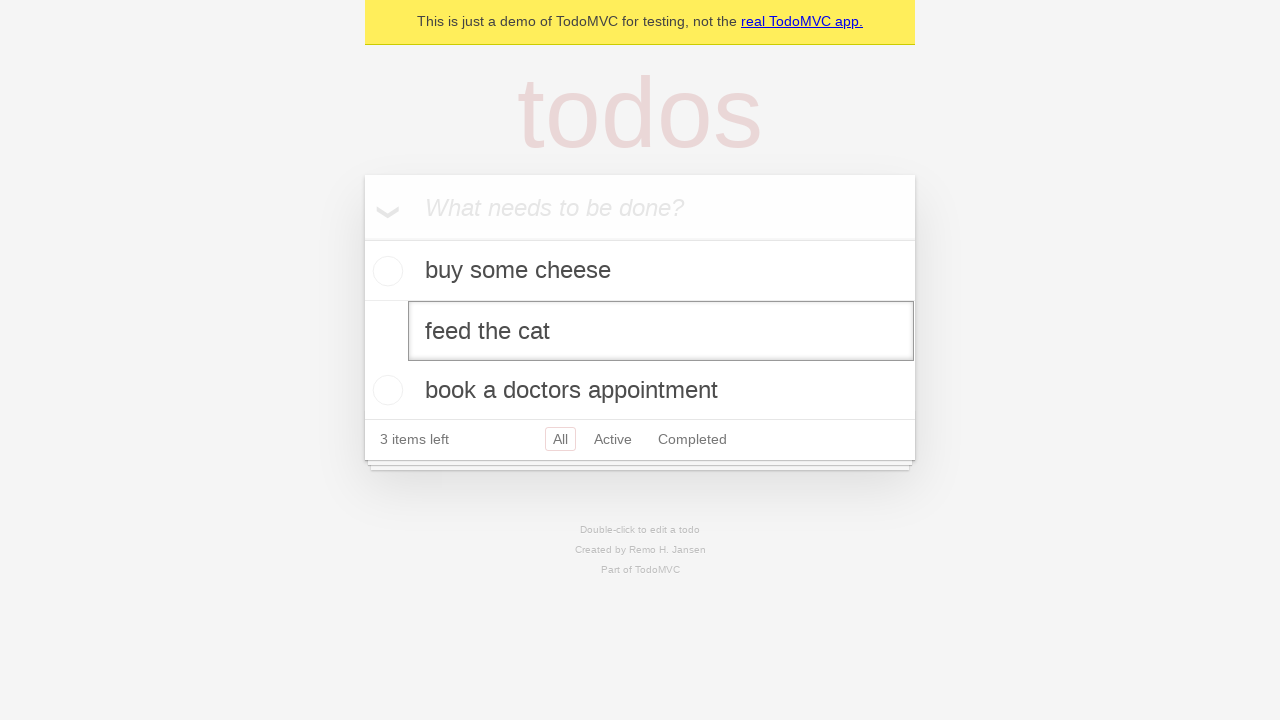

Filled edit textbox with 'buy some sausages' on internal:testid=[data-testid="todo-item"s] >> nth=1 >> internal:role=textbox[nam
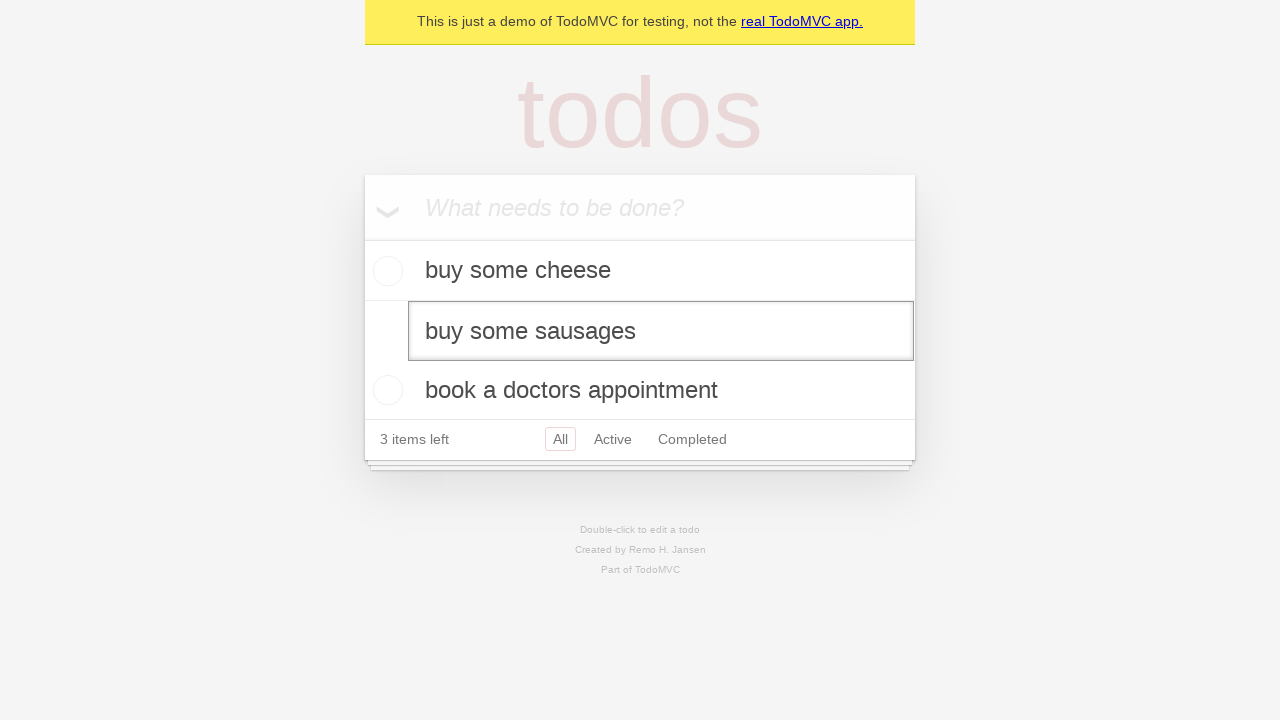

Dispatched blur event to save edited todo
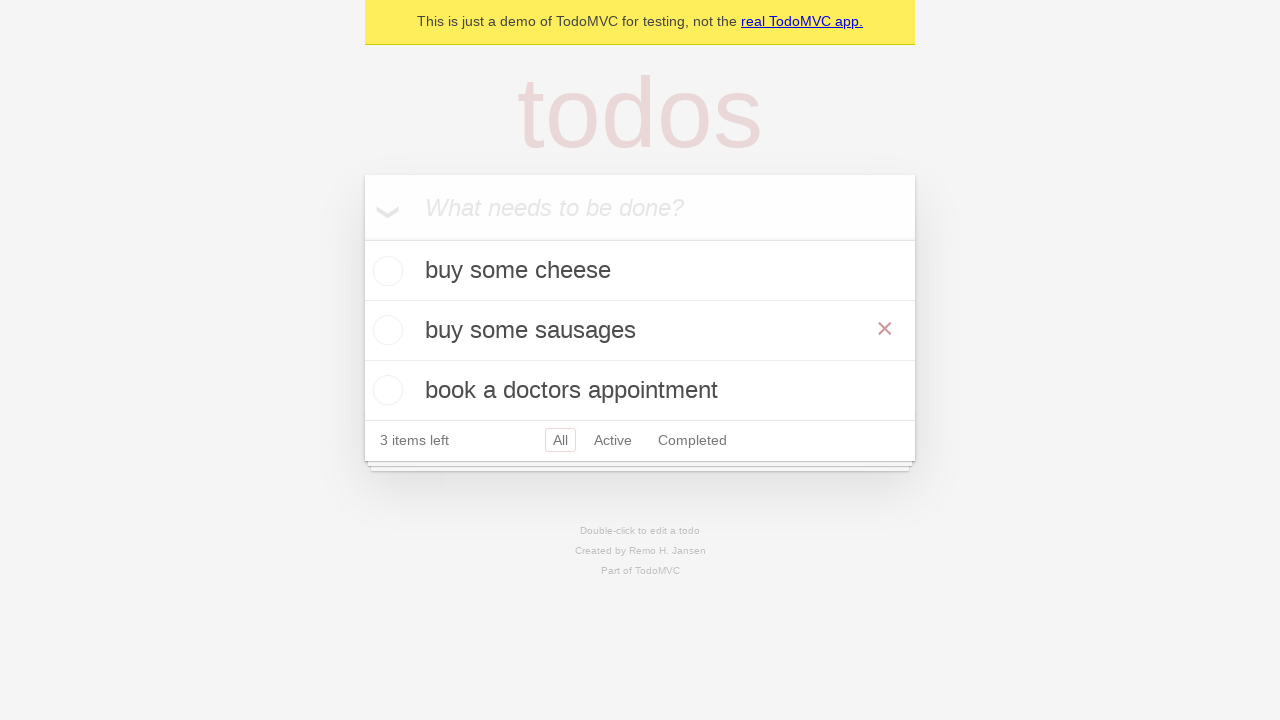

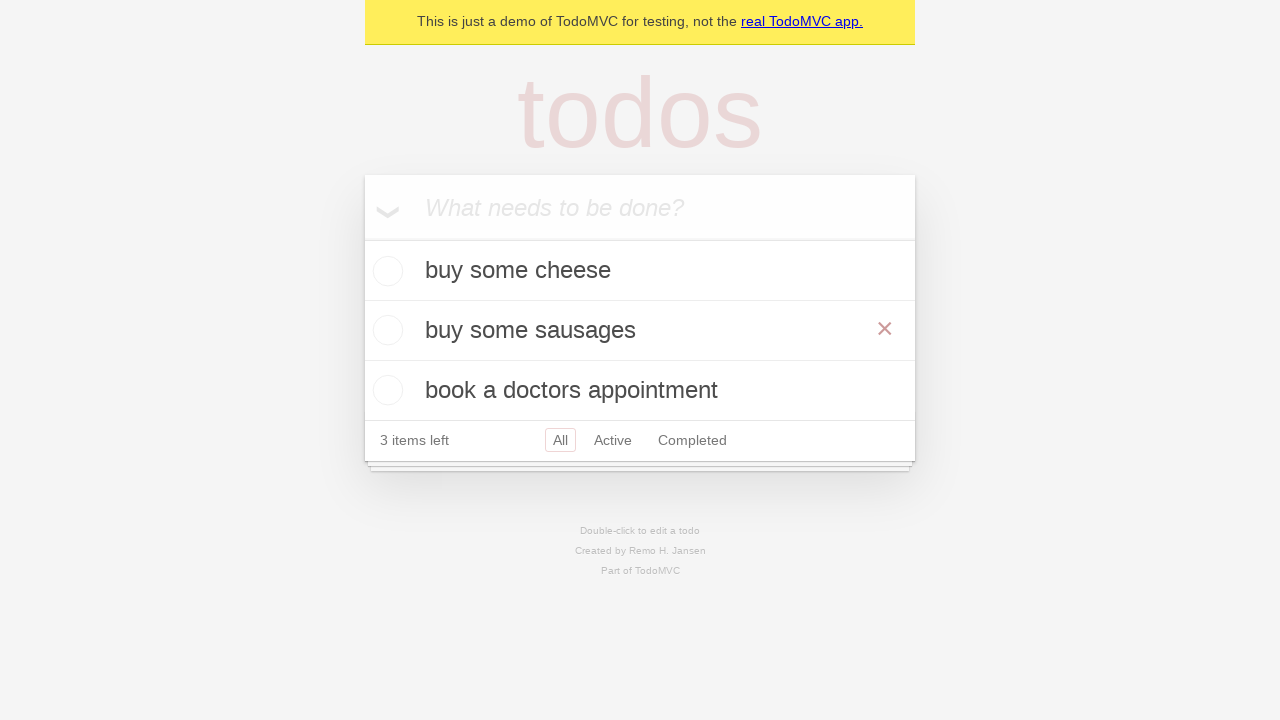